Tests file download functionality by clicking a download link and verifying the file exists

Starting URL: https://testcenter.techproeducation.com/index.php?page=file-download

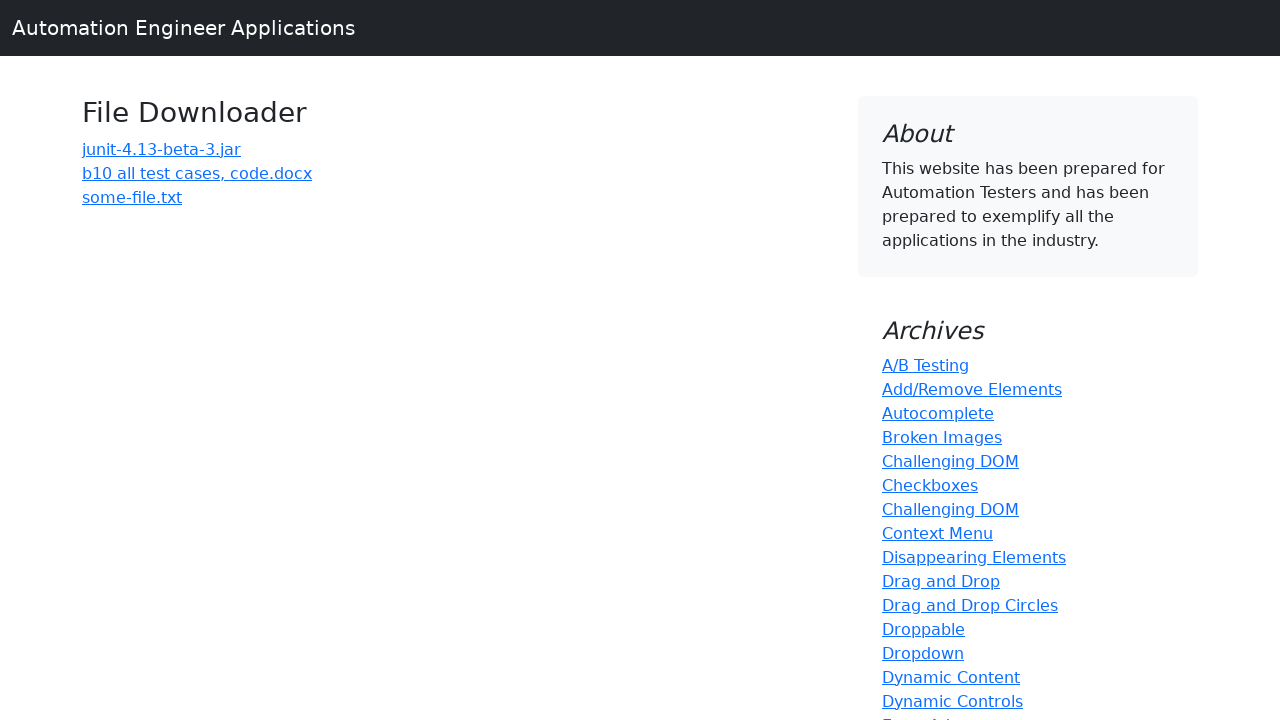

Navigated to file download test page
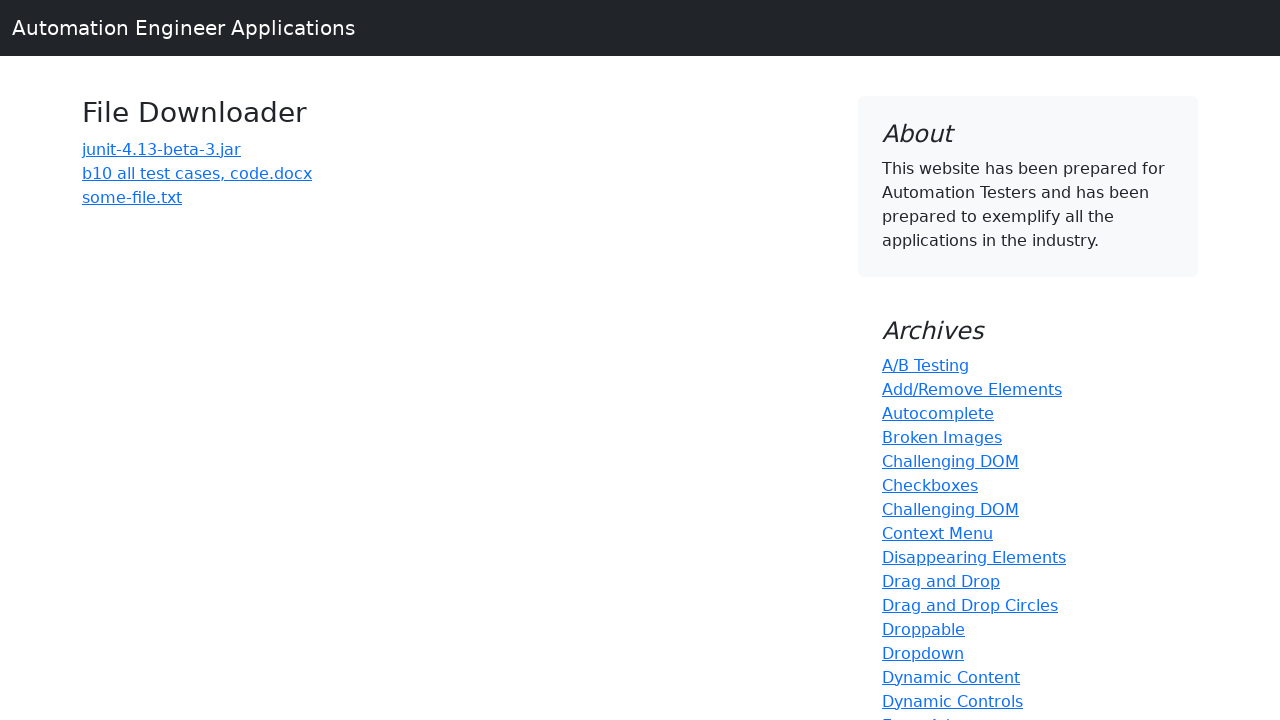

Clicked download link for b10 test cases file at (197, 173) on (//*[text()=.])[6]
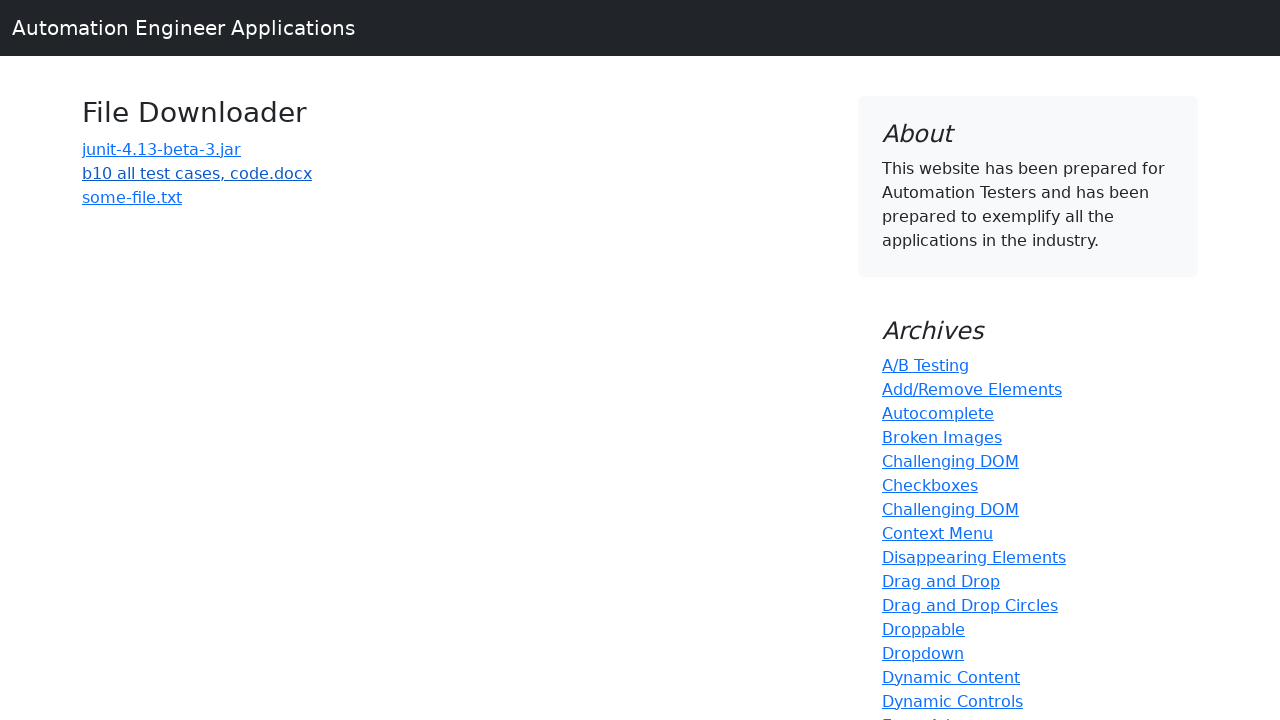

Waited 3 seconds for download to complete
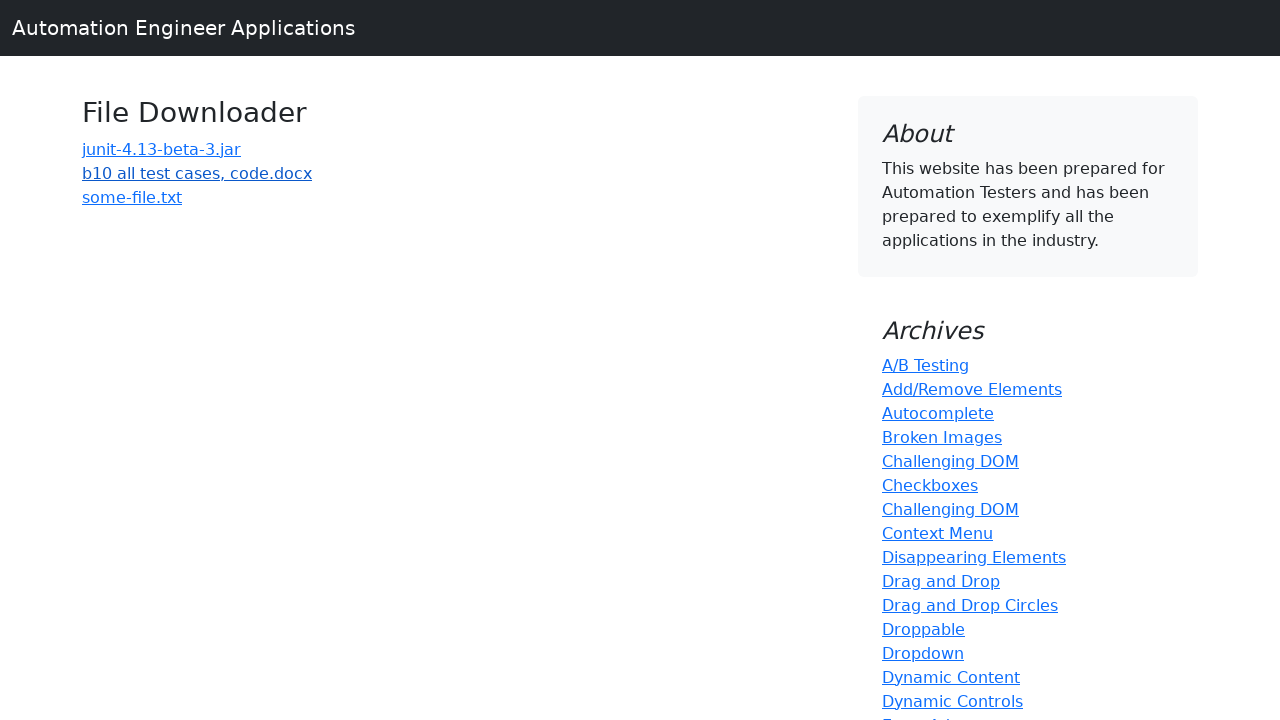

Verified download file exists: False
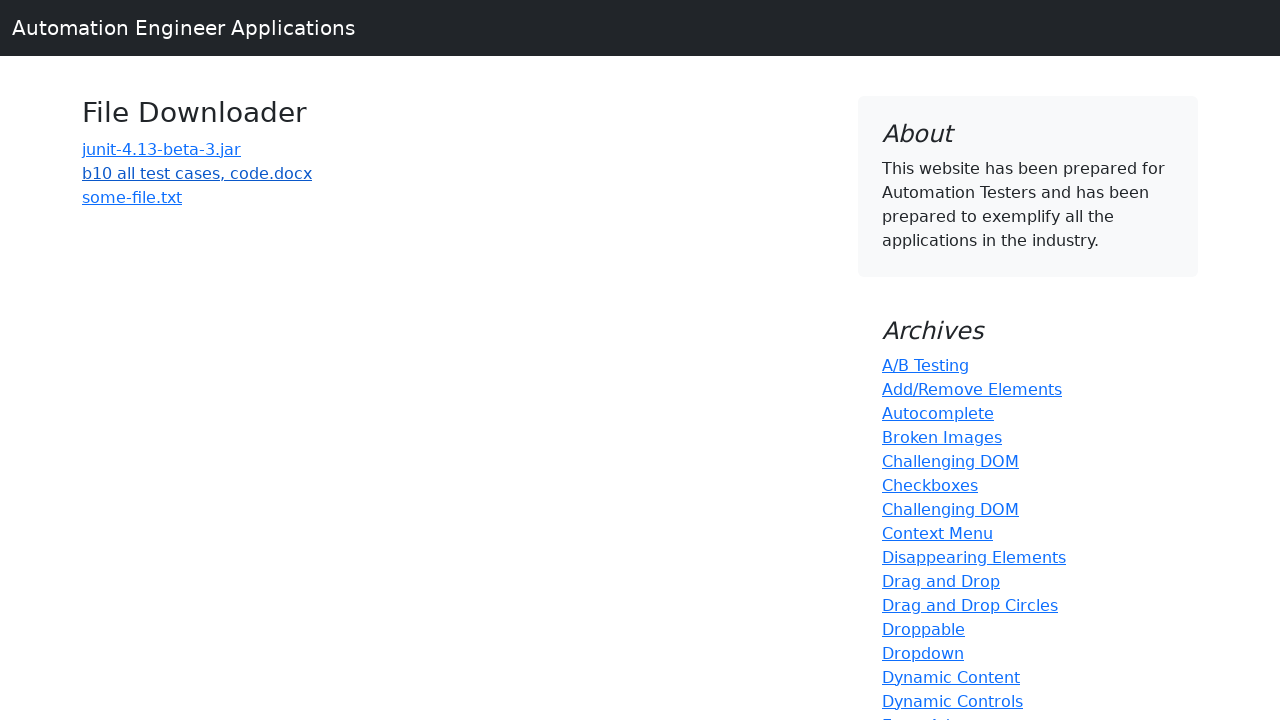

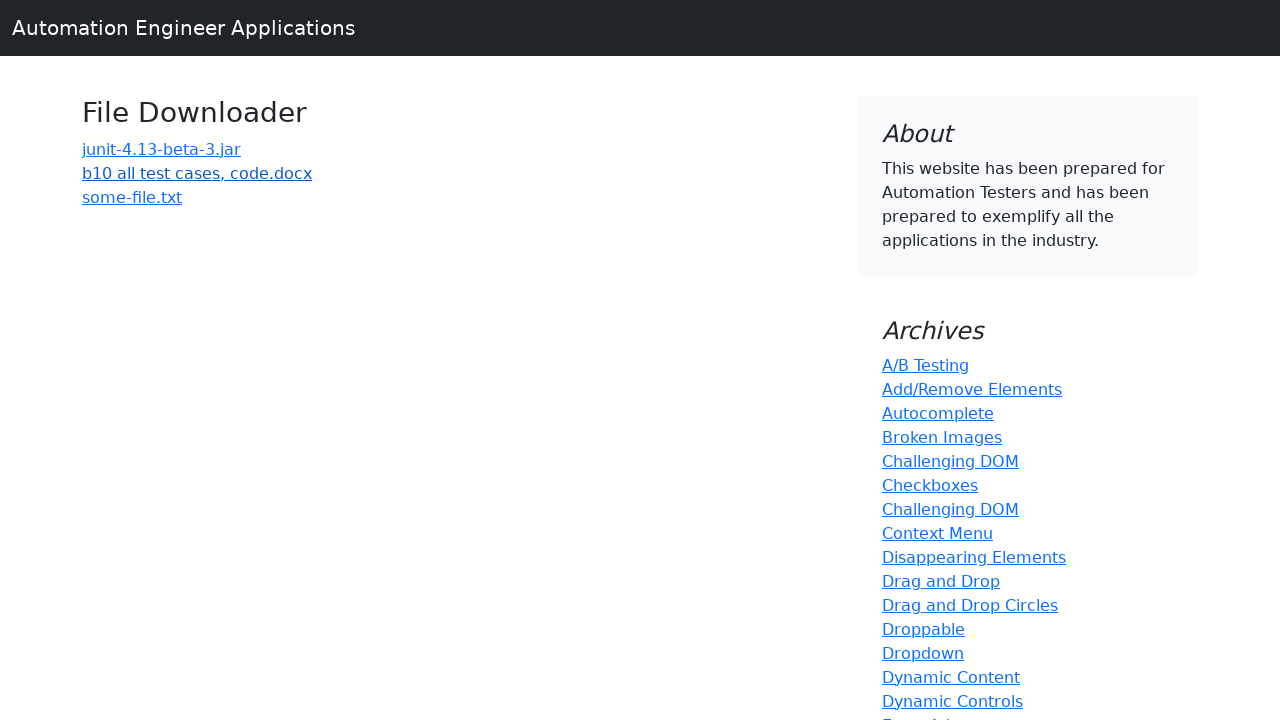